Tests accessing the trending movies section by clicking the trending button

Starting URL: https://moviesmatchmaker.com/

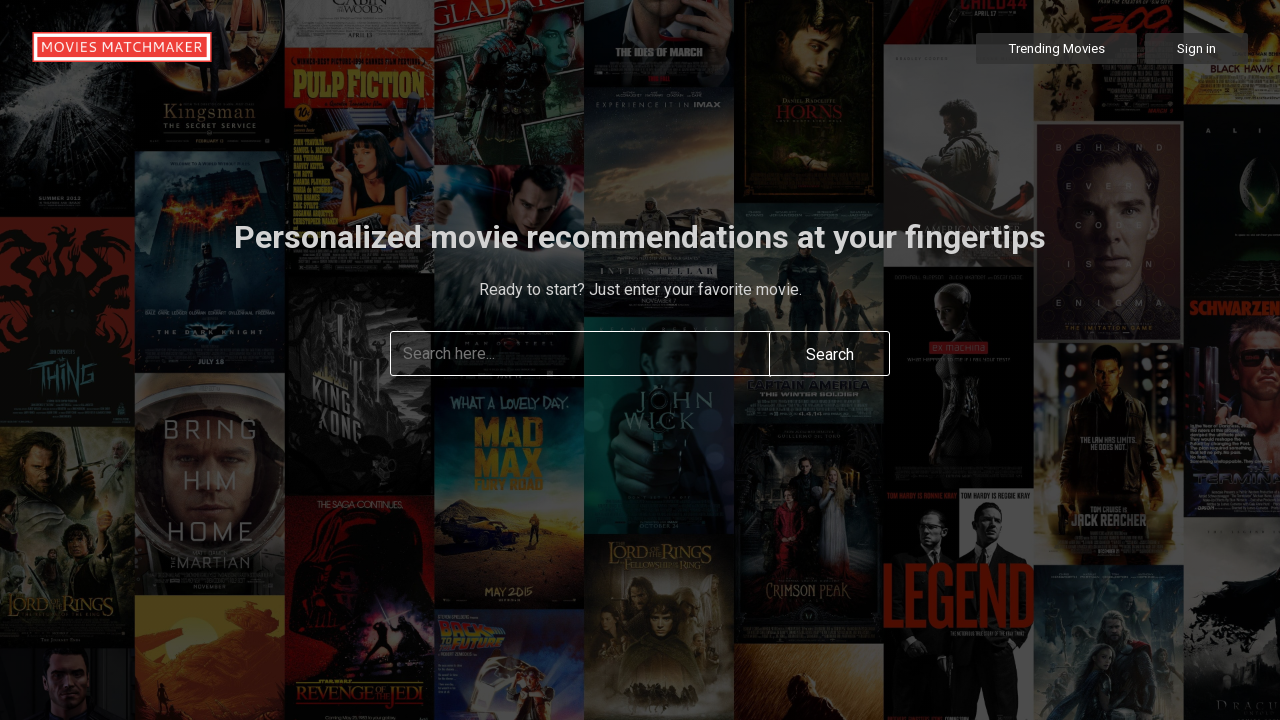

Clicked trending button in header at (1056, 48) on xpath=//*[@id='headerButtons']/button[1]
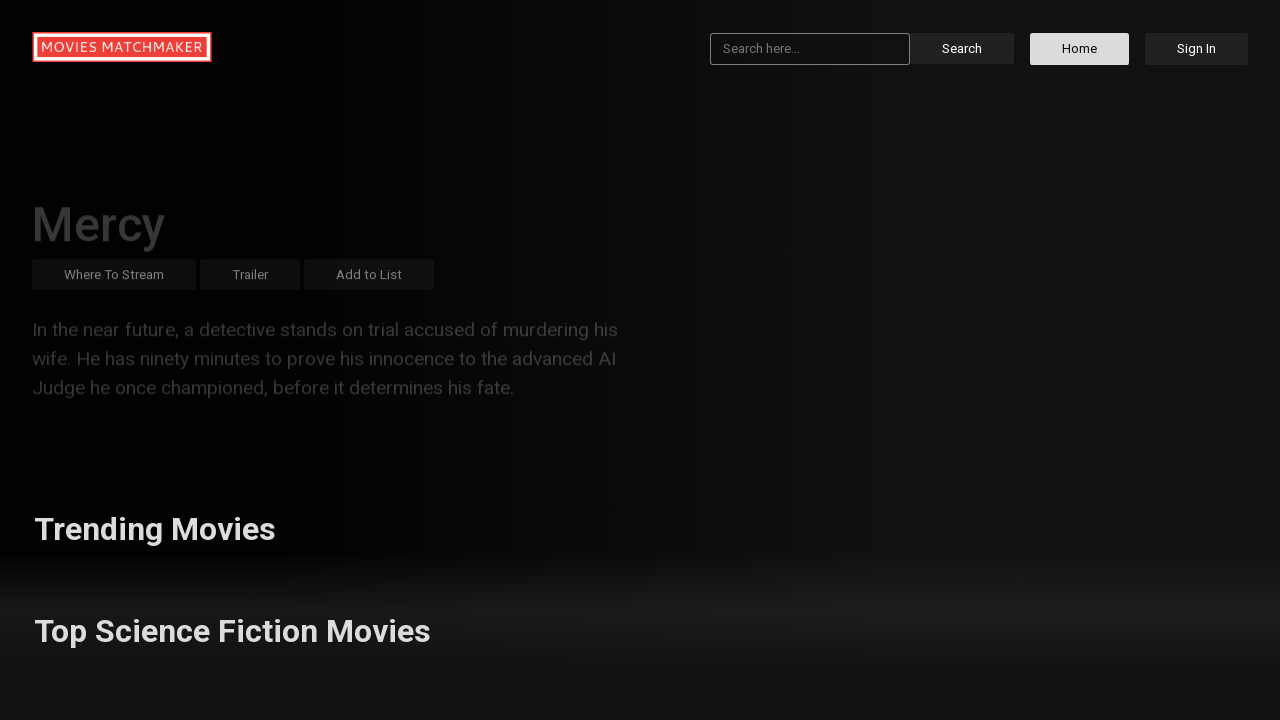

Trending movies page loaded successfully
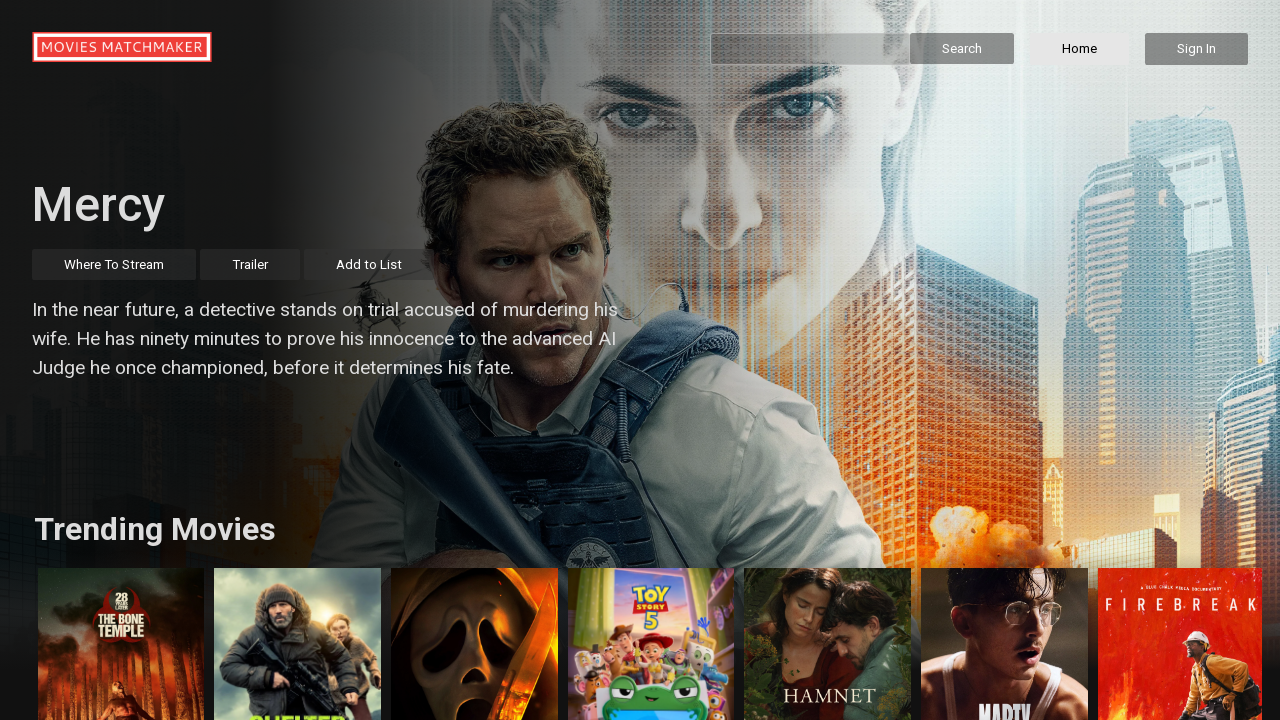

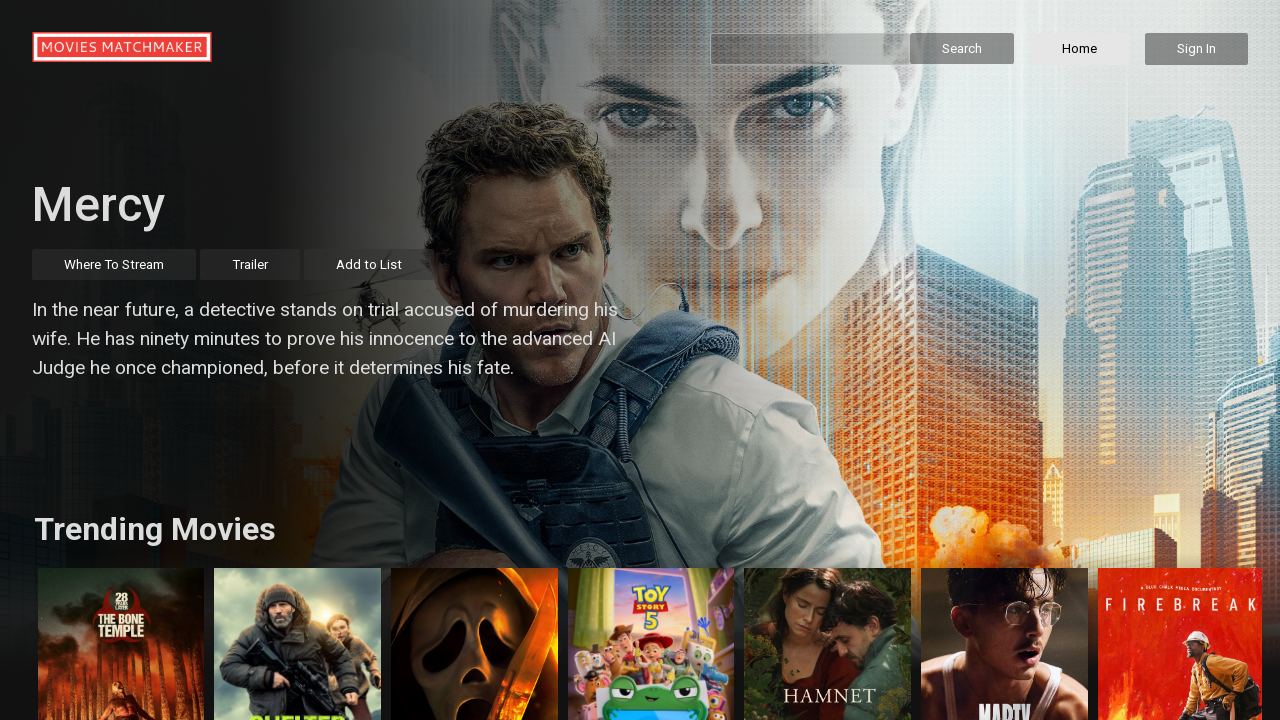